Tests that clicking the Due column header twice sorts the table data in descending order

Starting URL: http://the-internet.herokuapp.com/tables

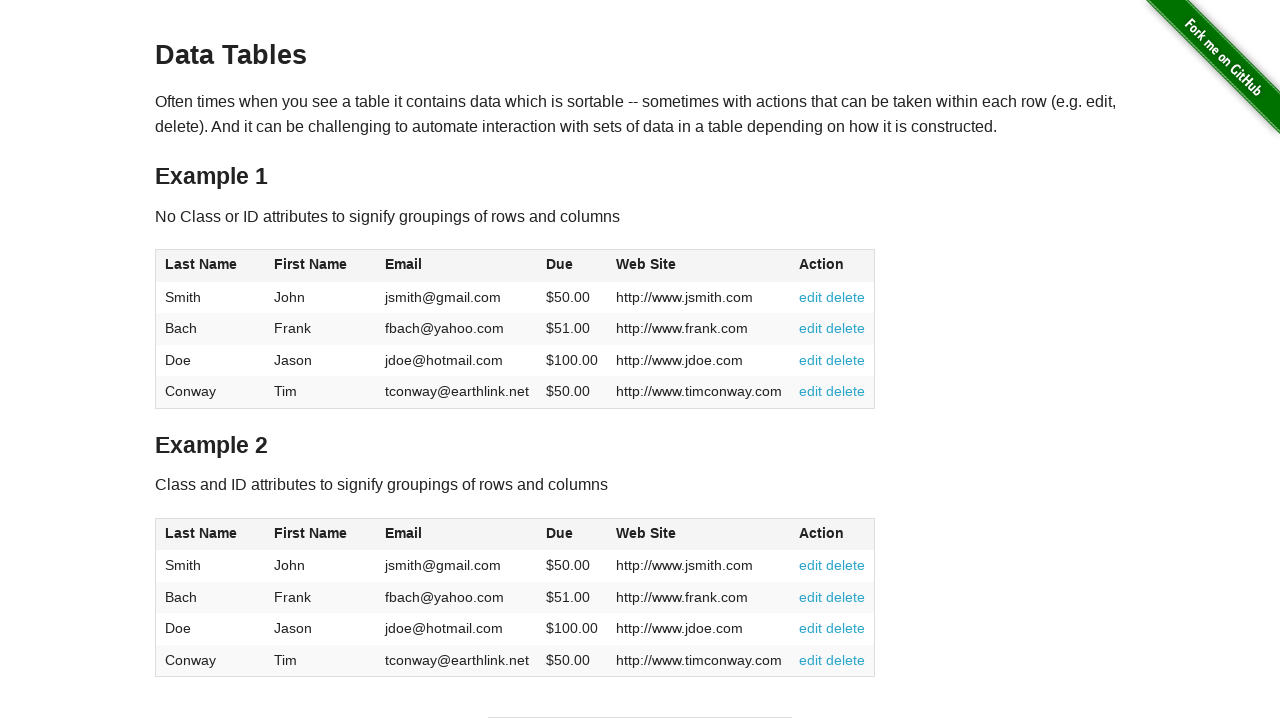

Clicked Due column header first time for ascending sort at (572, 266) on #table1 thead tr th:nth-of-type(4)
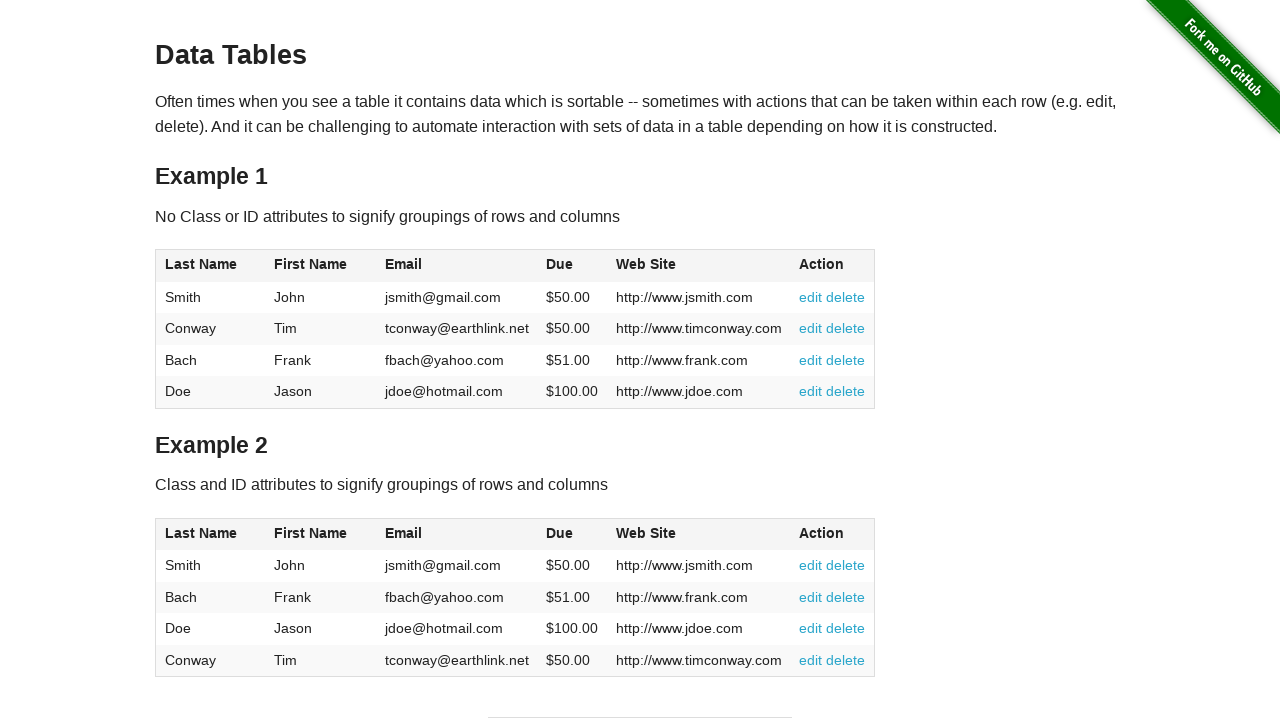

Clicked Due column header second time for descending sort at (572, 266) on #table1 thead tr th:nth-of-type(4)
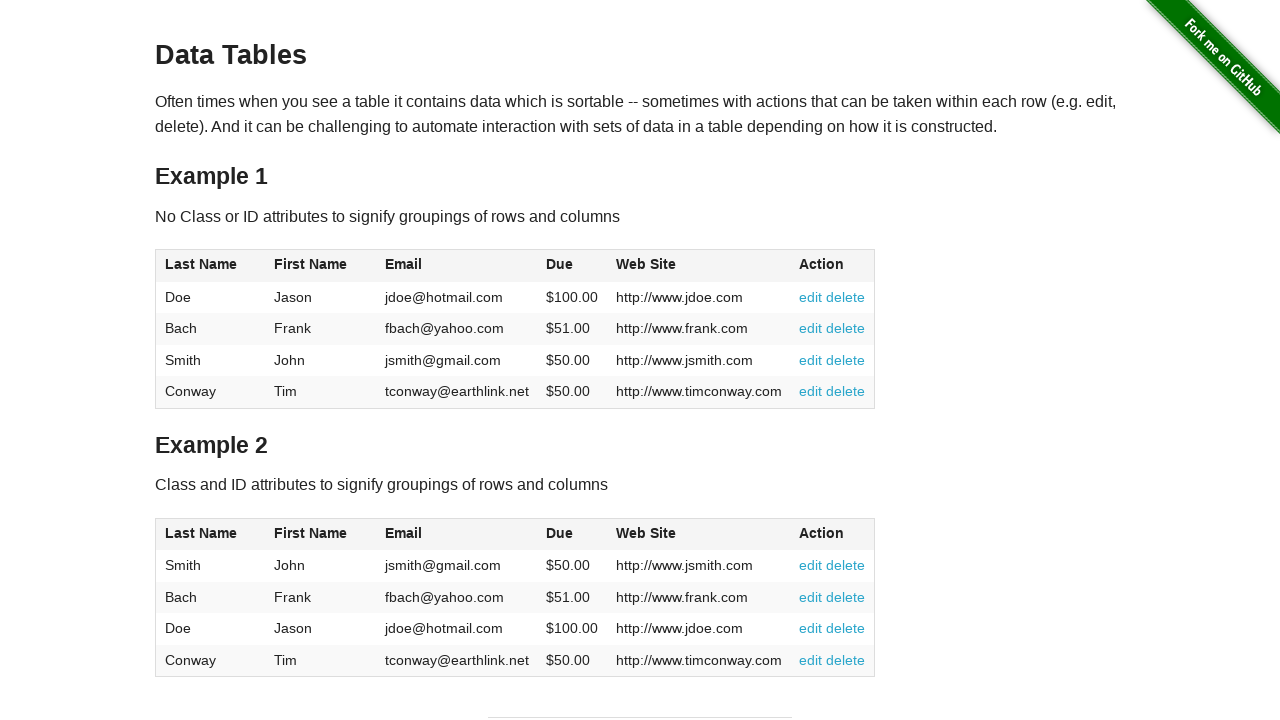

Table data loaded and visible
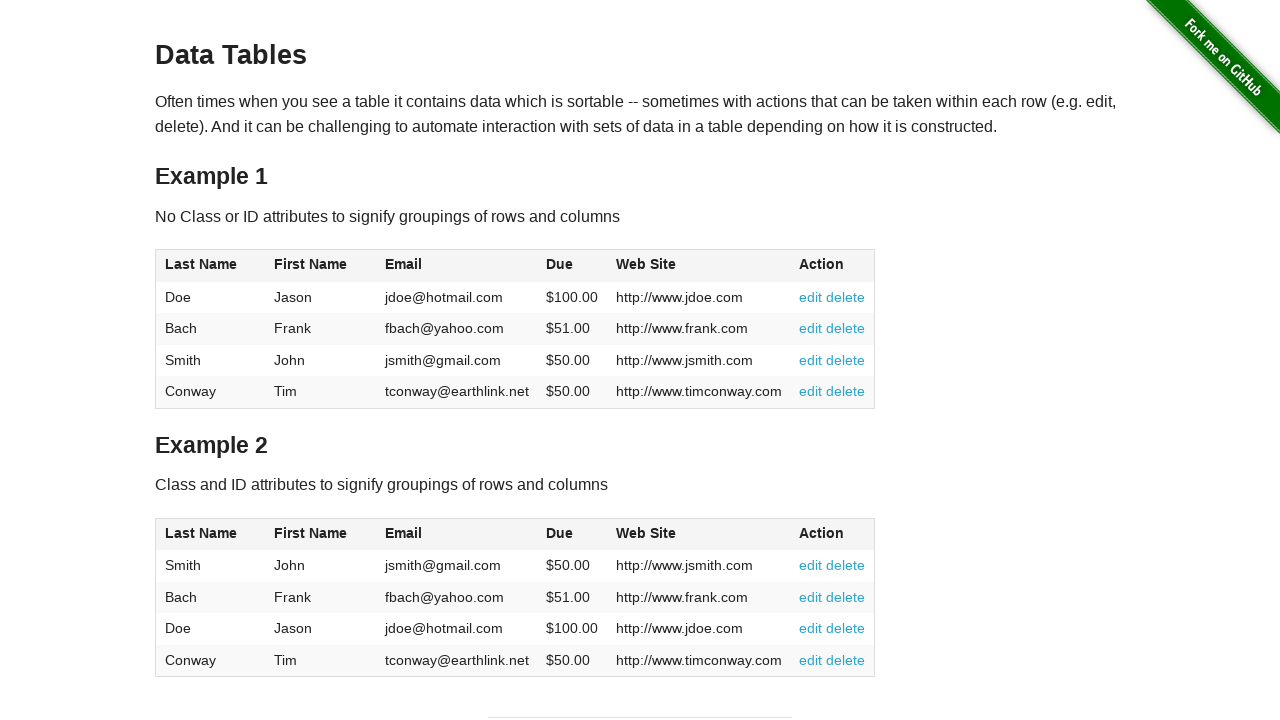

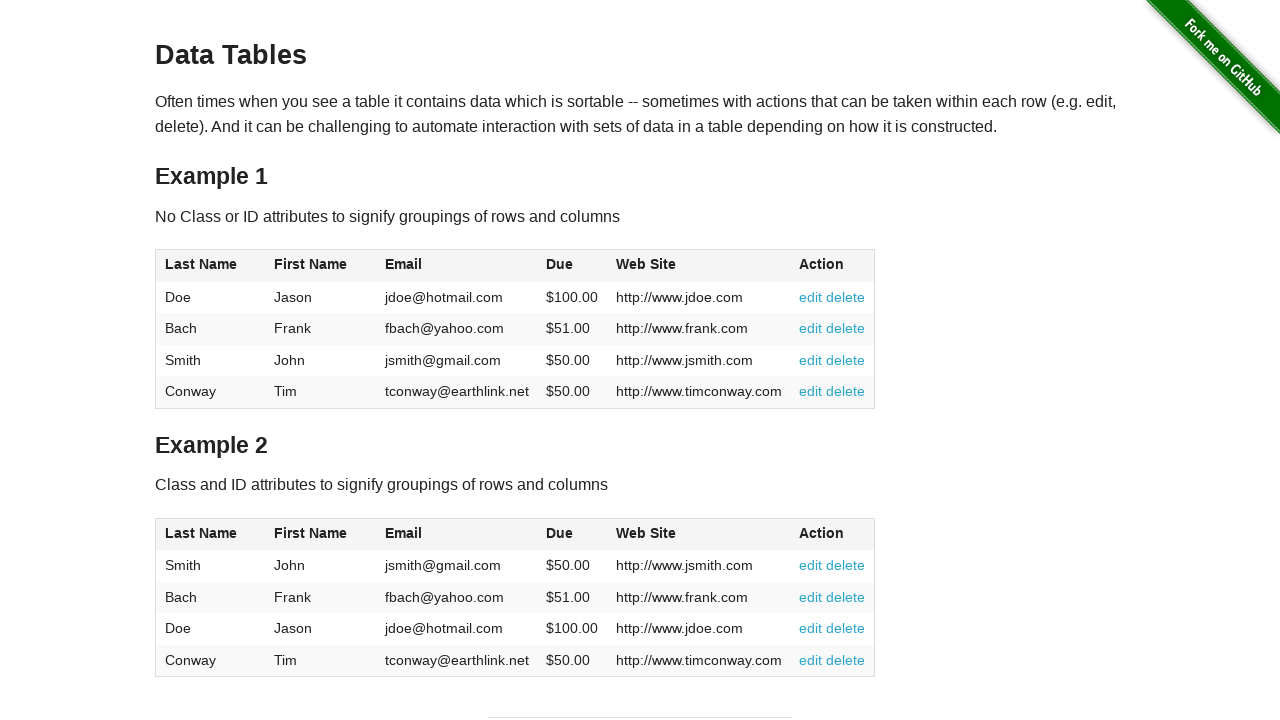